Tests drag and drop functionality on a mobile device simulation by dragging element from column A to column B using JavaScript to simulate the HTML5 drag and drop API.

Starting URL: https://the-internet.herokuapp.com/drag_and_drop

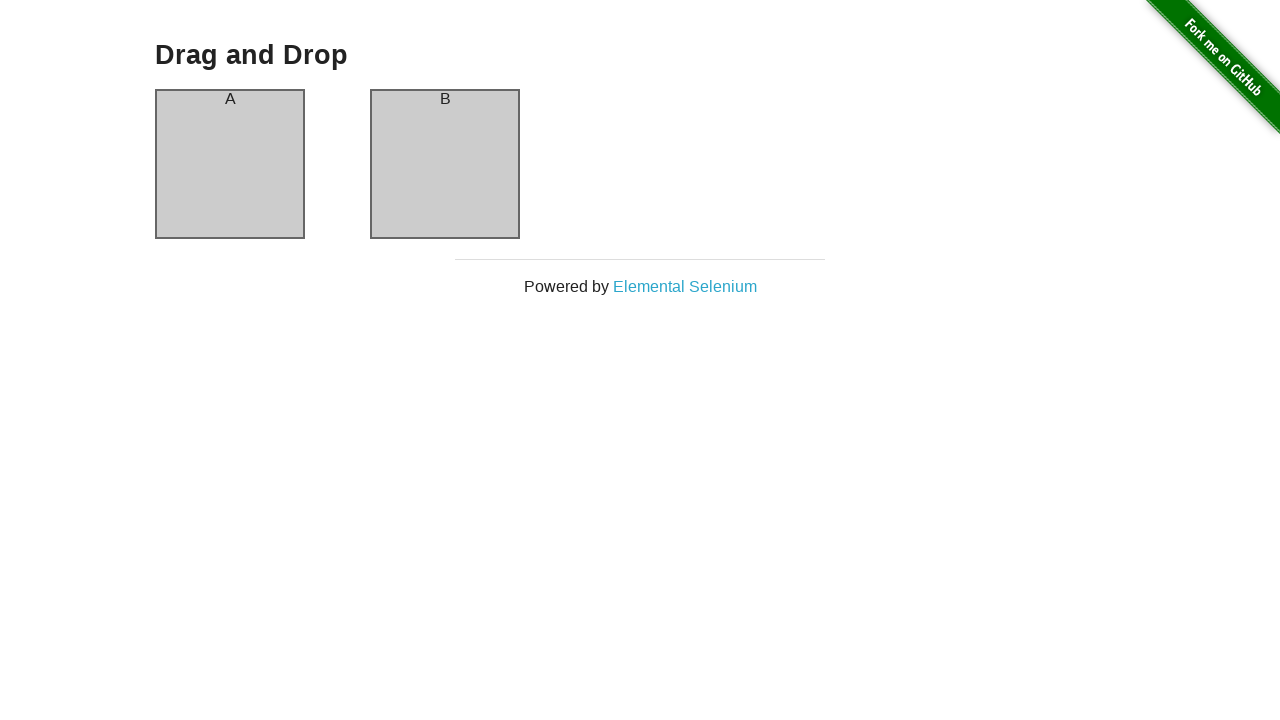

Located column A and column B elements
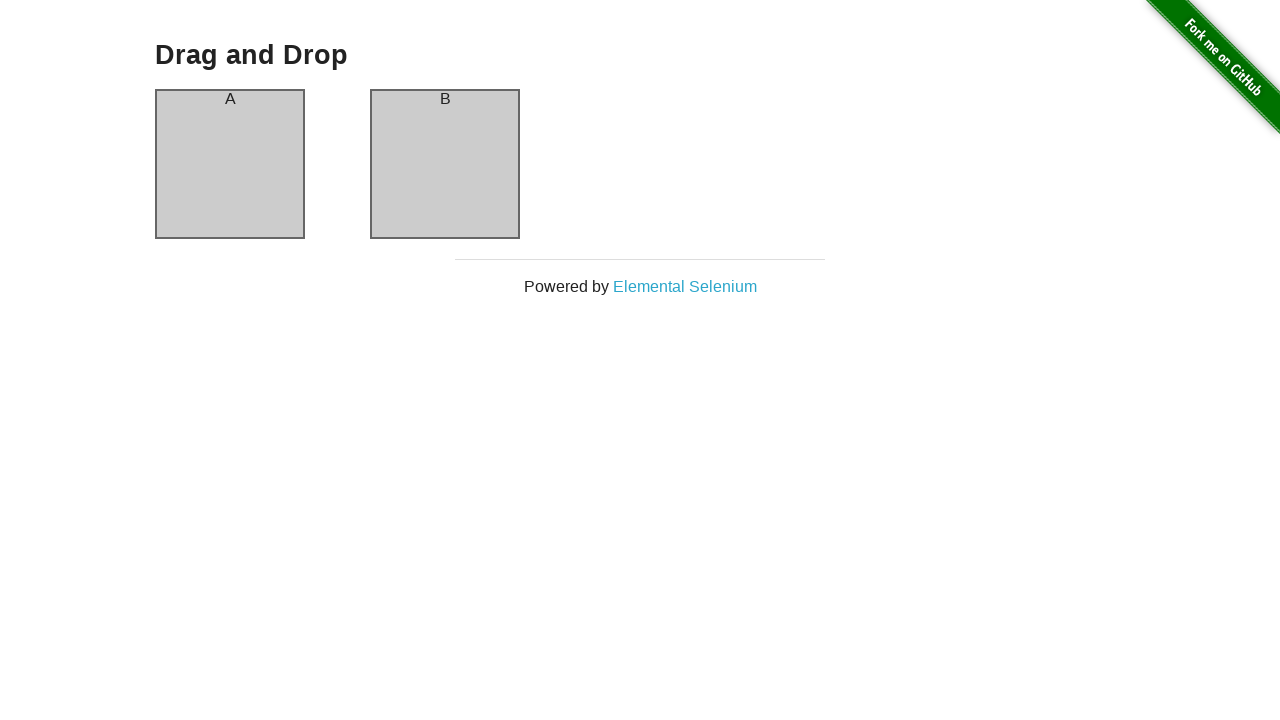

Verified column A contains 'A'
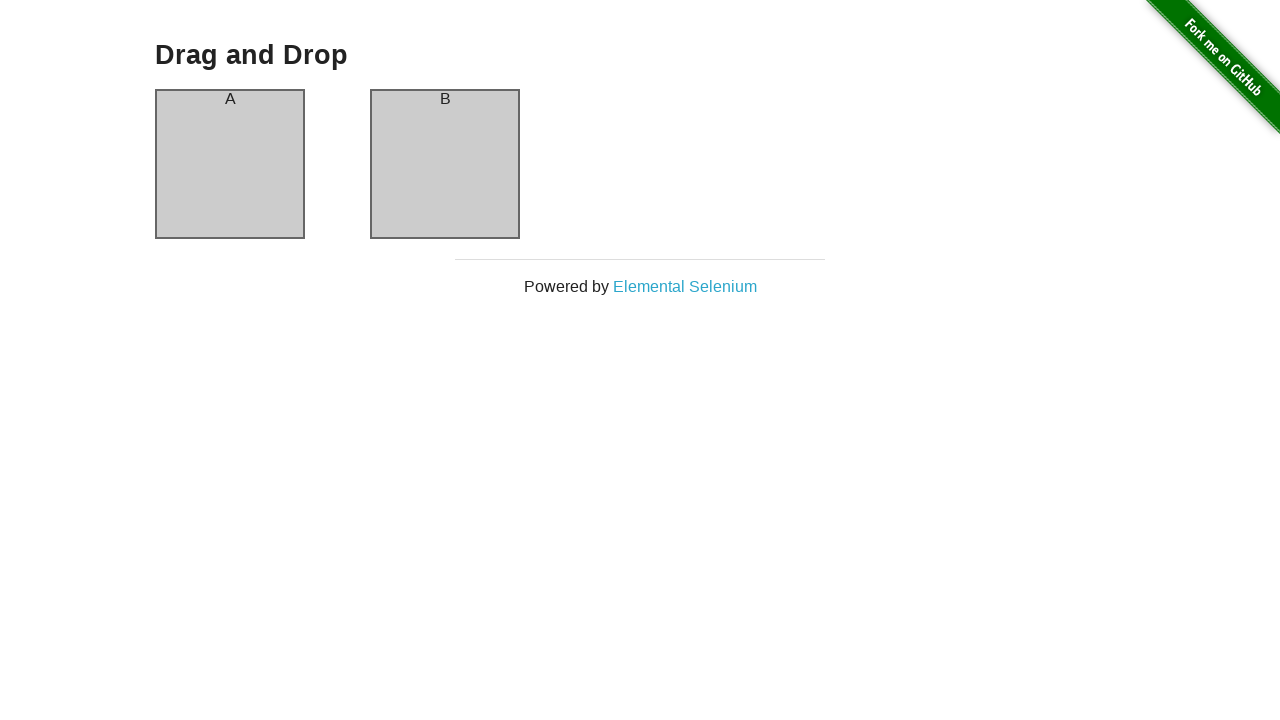

Verified column B contains 'B'
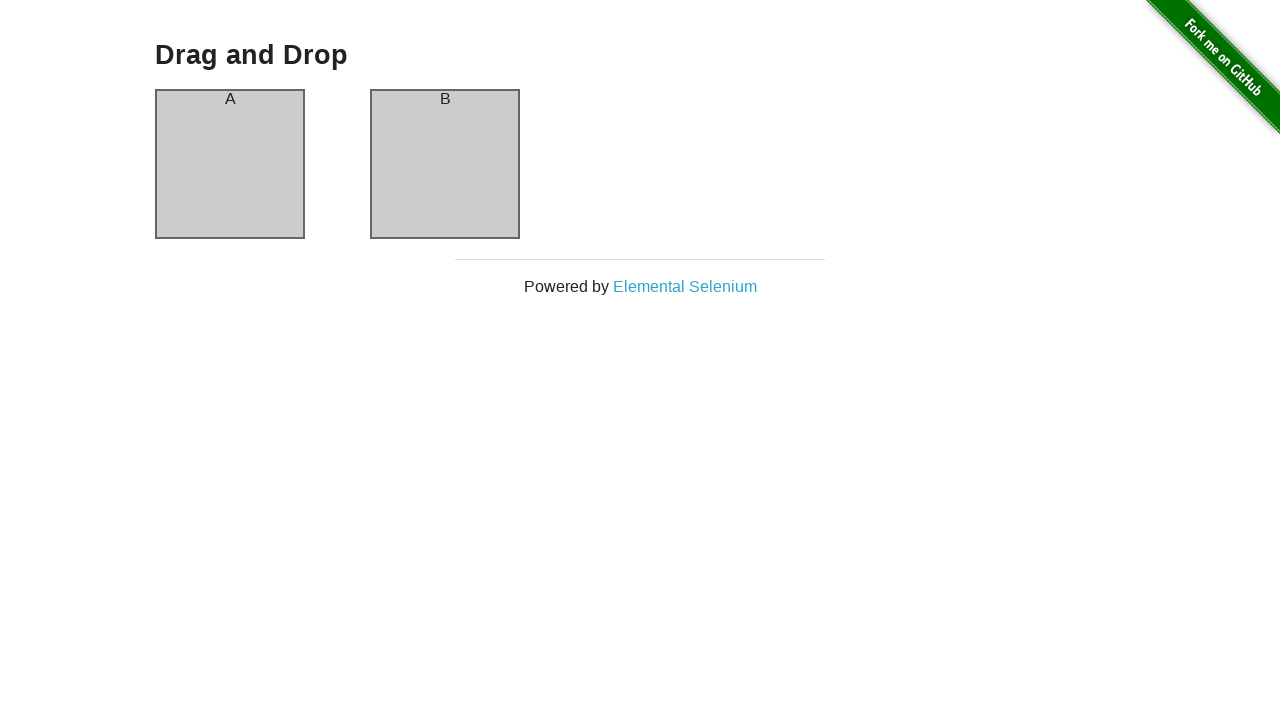

Executed JavaScript to simulate drag and drop from column A to column B
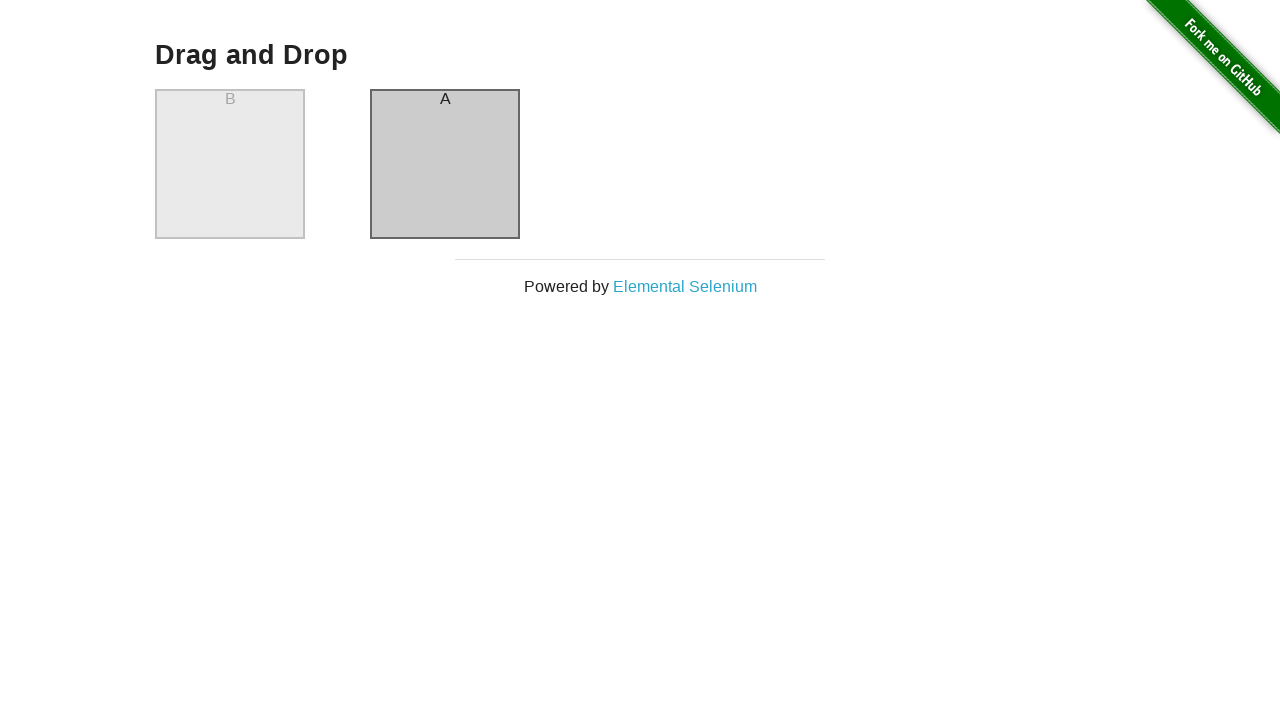

Waited 1000ms for UI to update after drag and drop
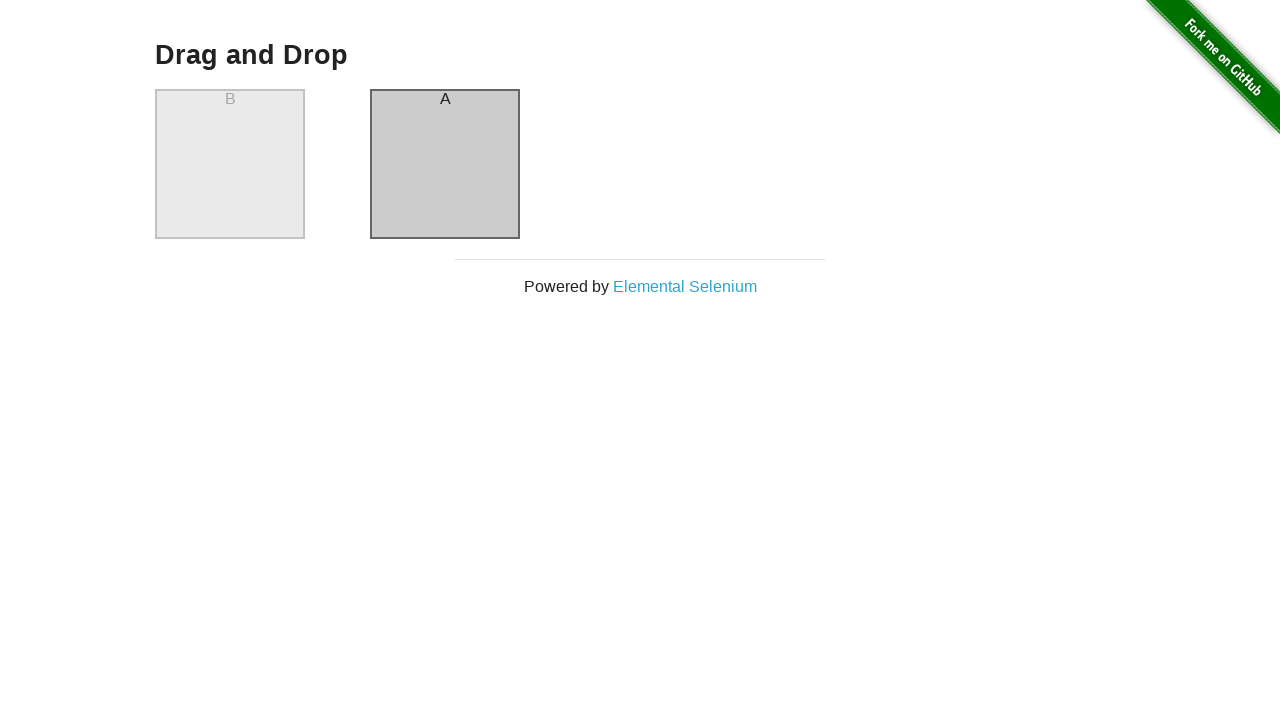

Verified column B now contains 'A' after successful drag and drop
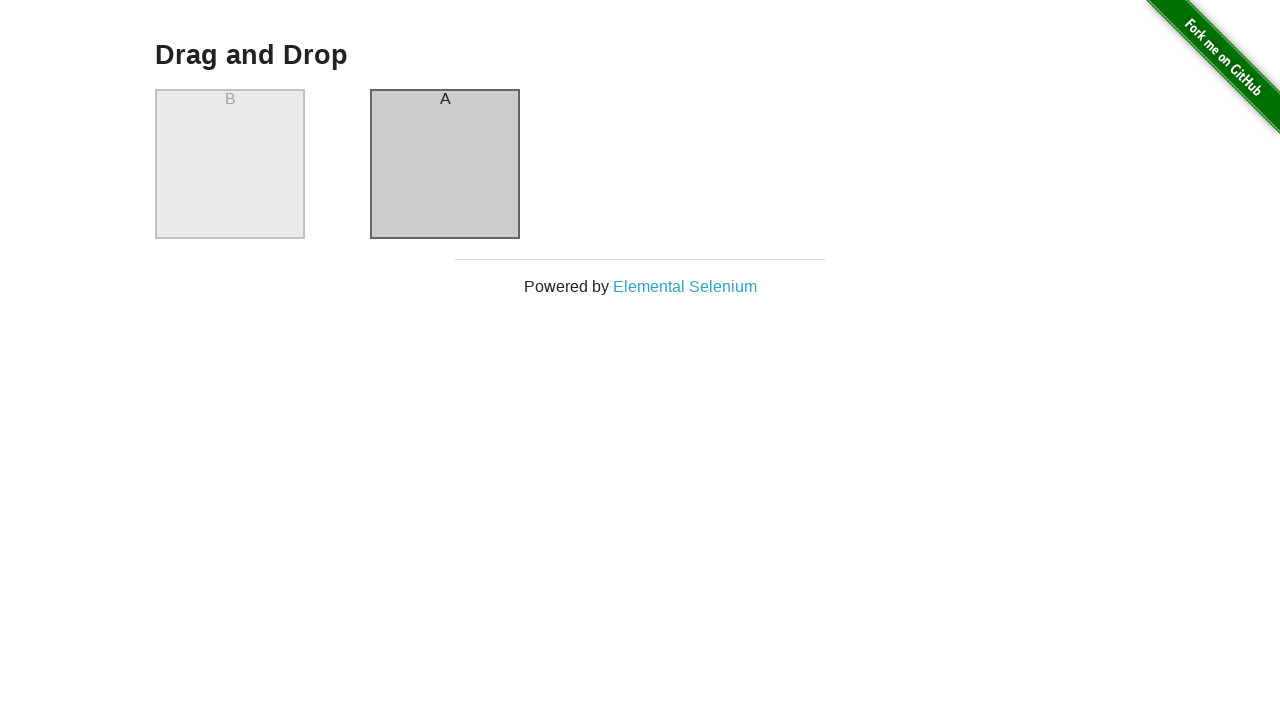

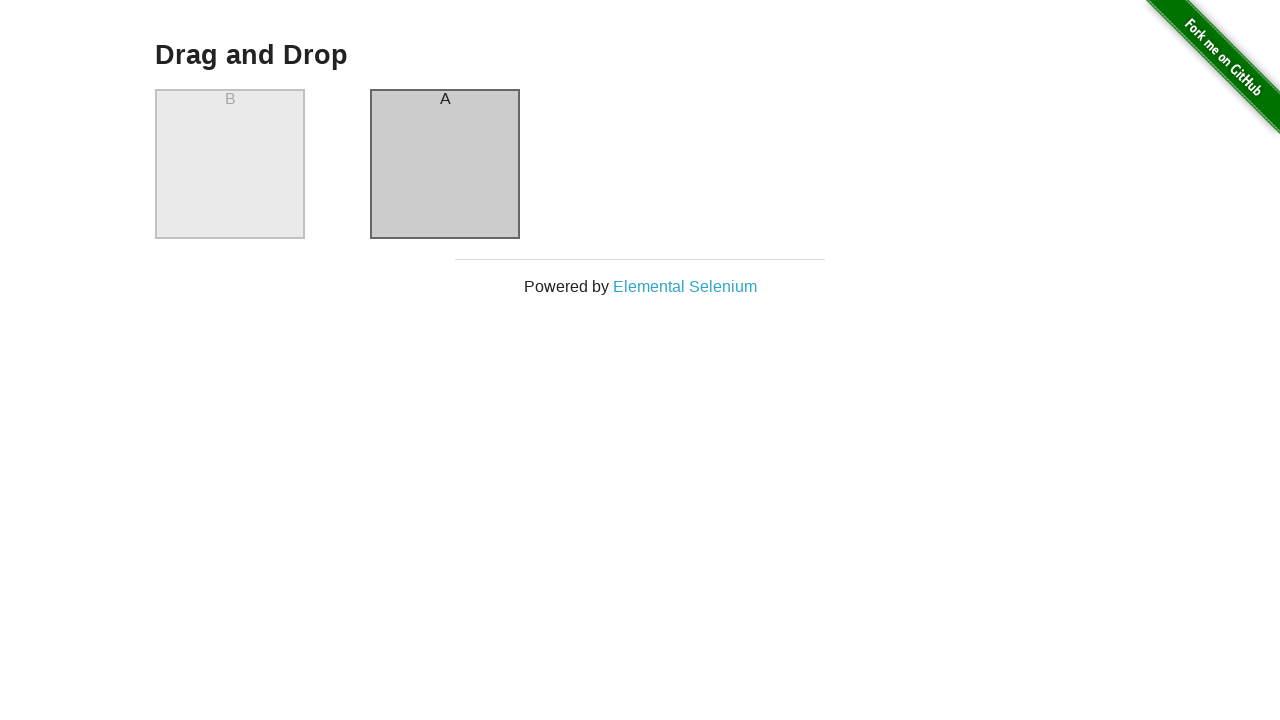